Demonstrates click-and-hold functionality on jQuery UI selectable elements to select multiple items

Starting URL: https://jqueryui.com/selectable/

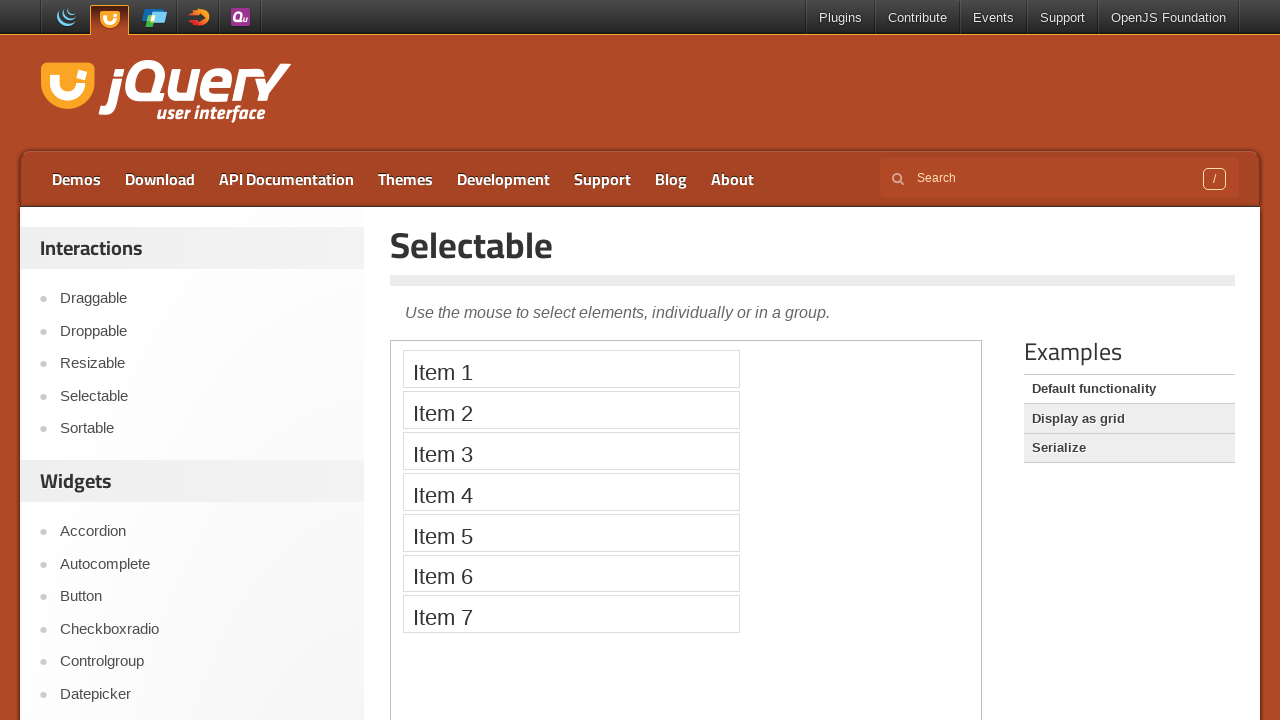

Located the demo iframe
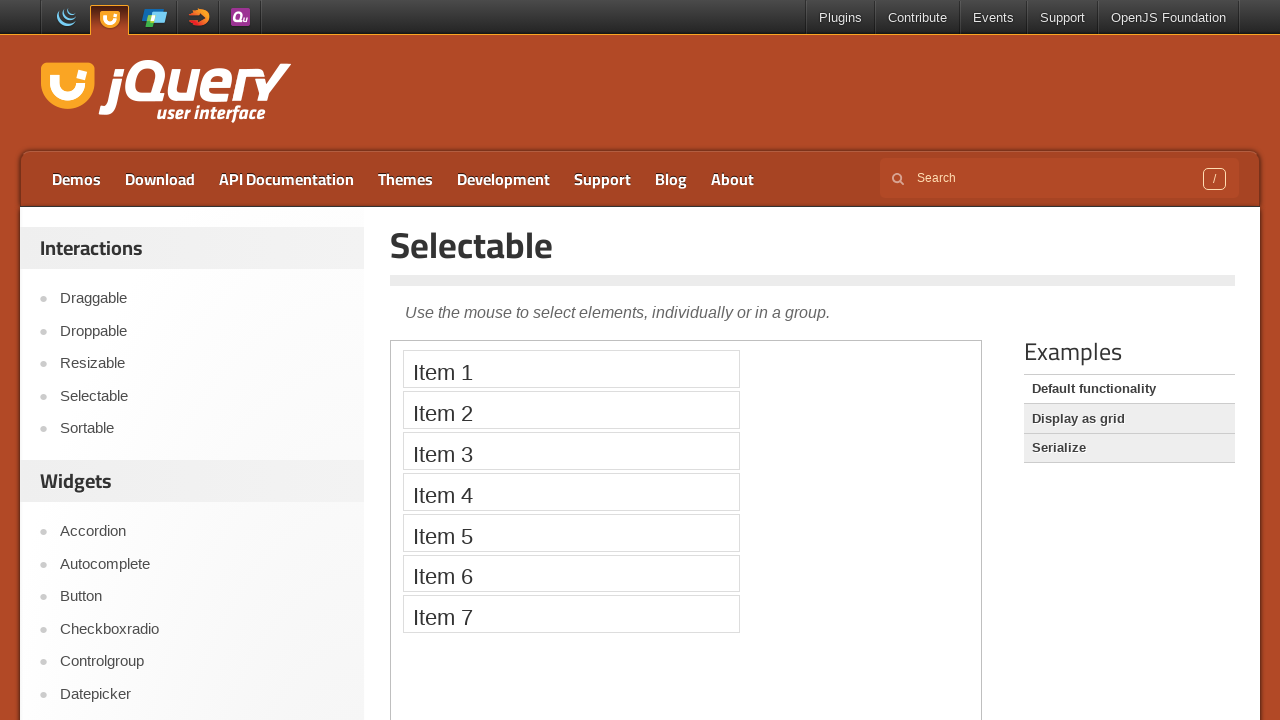

Located the first selectable list item
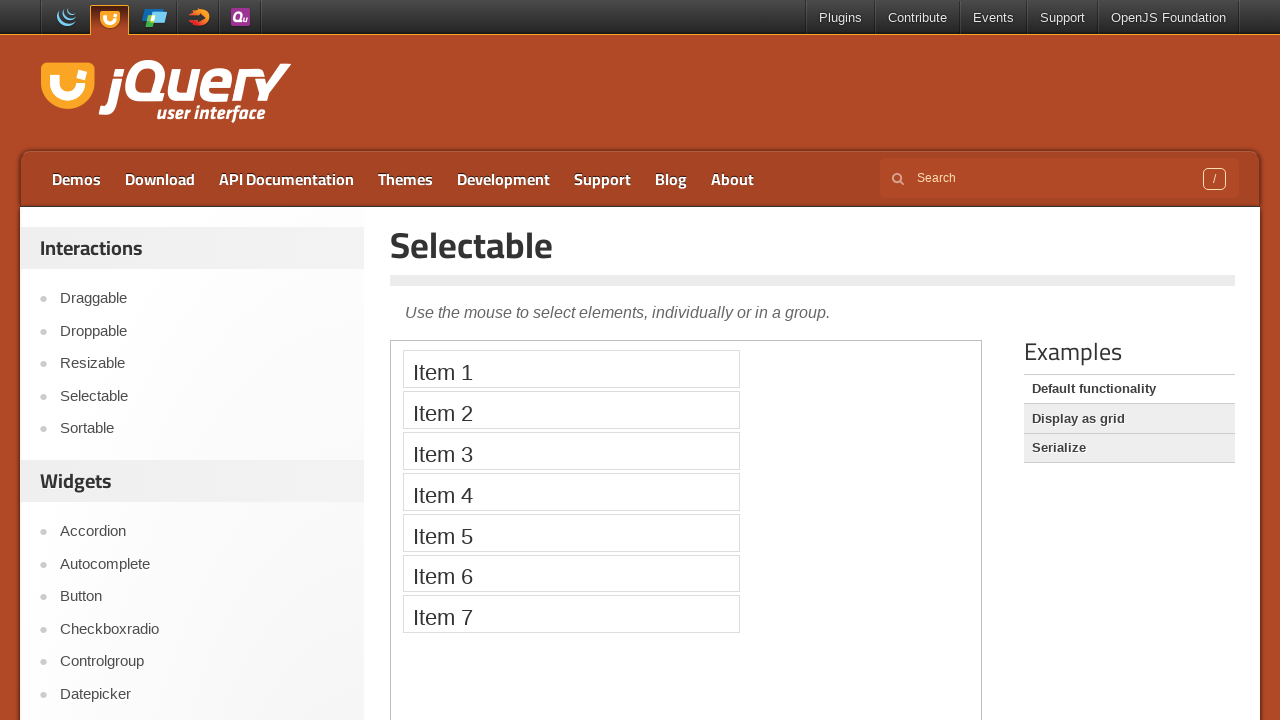

Located the fourth selectable list item
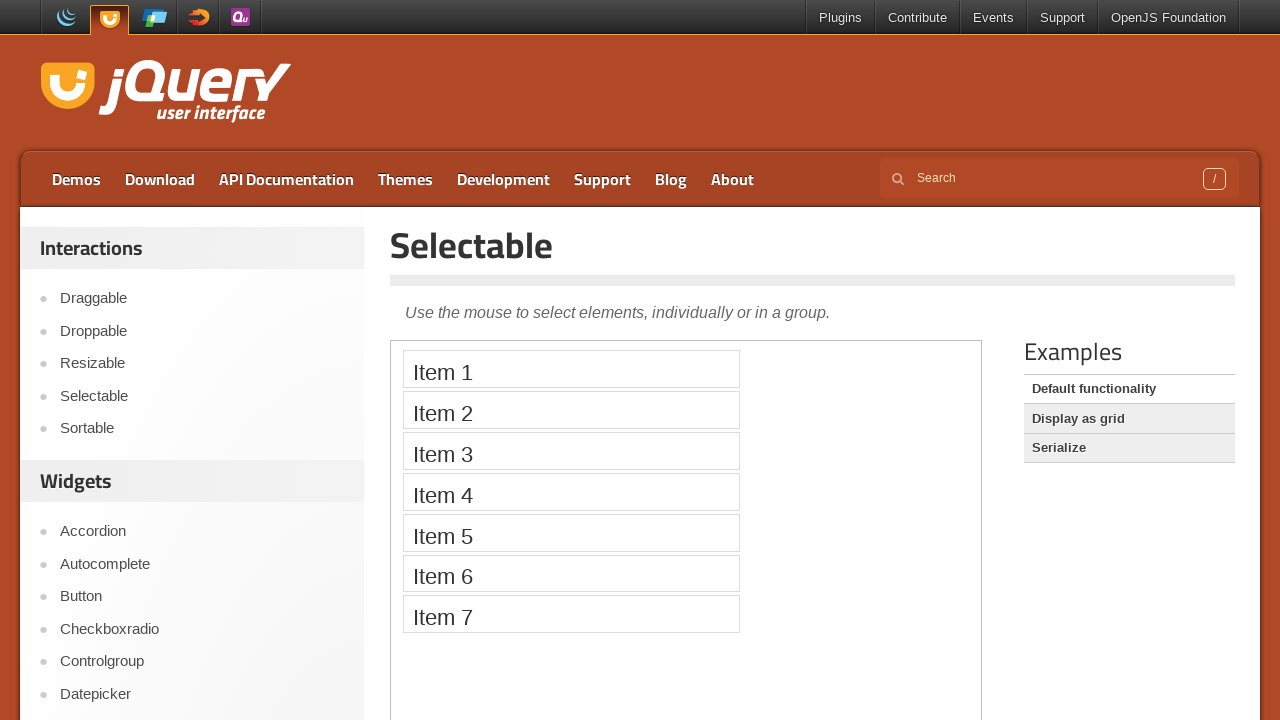

Clicked on the first selectable item at (571, 369) on .demo-frame >> internal:control=enter-frame >> #selectable li:nth-child(1)
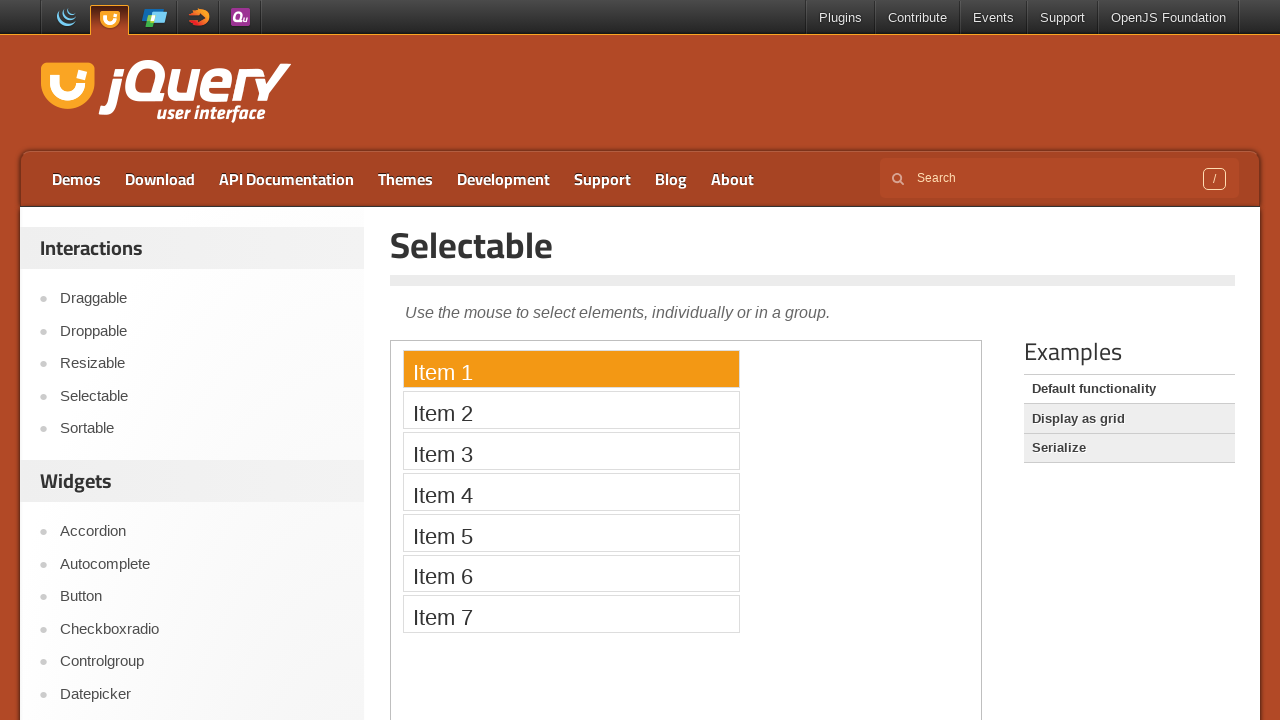

Pressed Shift key down
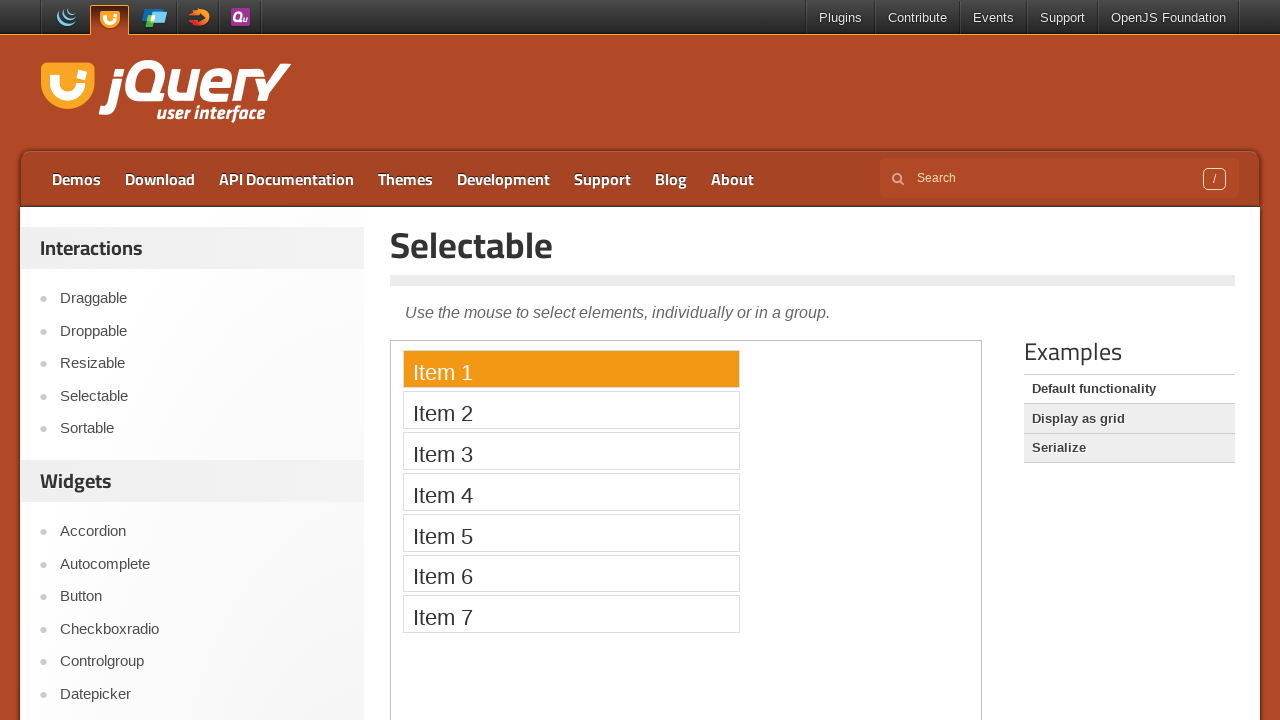

Clicked on the fourth item while Shift is held down at (571, 492) on .demo-frame >> internal:control=enter-frame >> #selectable li:nth-child(4)
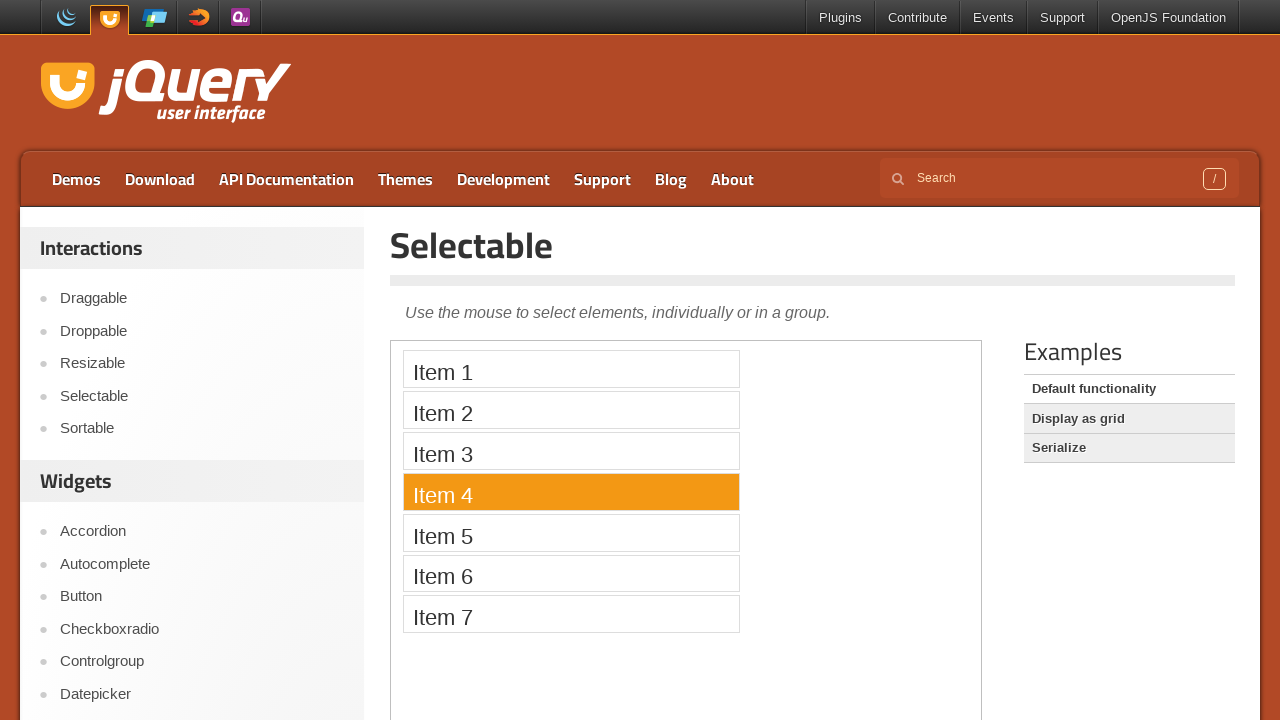

Released Shift key - multiple items selected from first to fourth
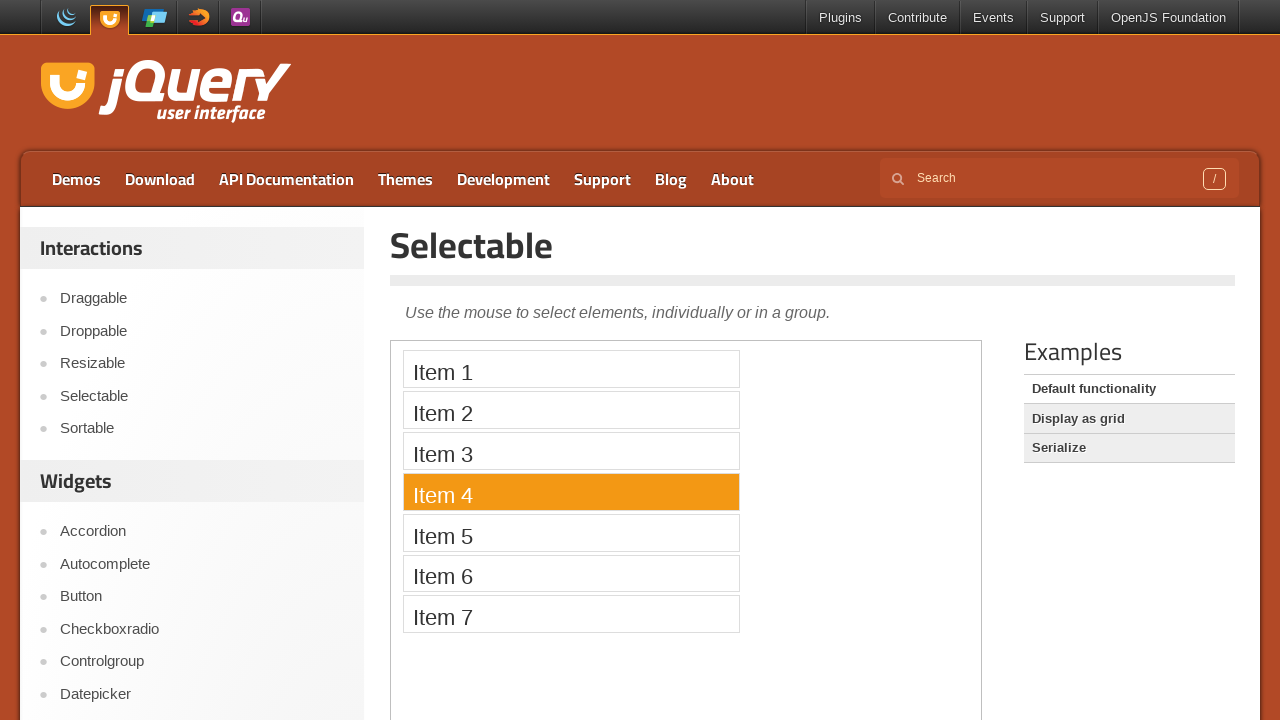

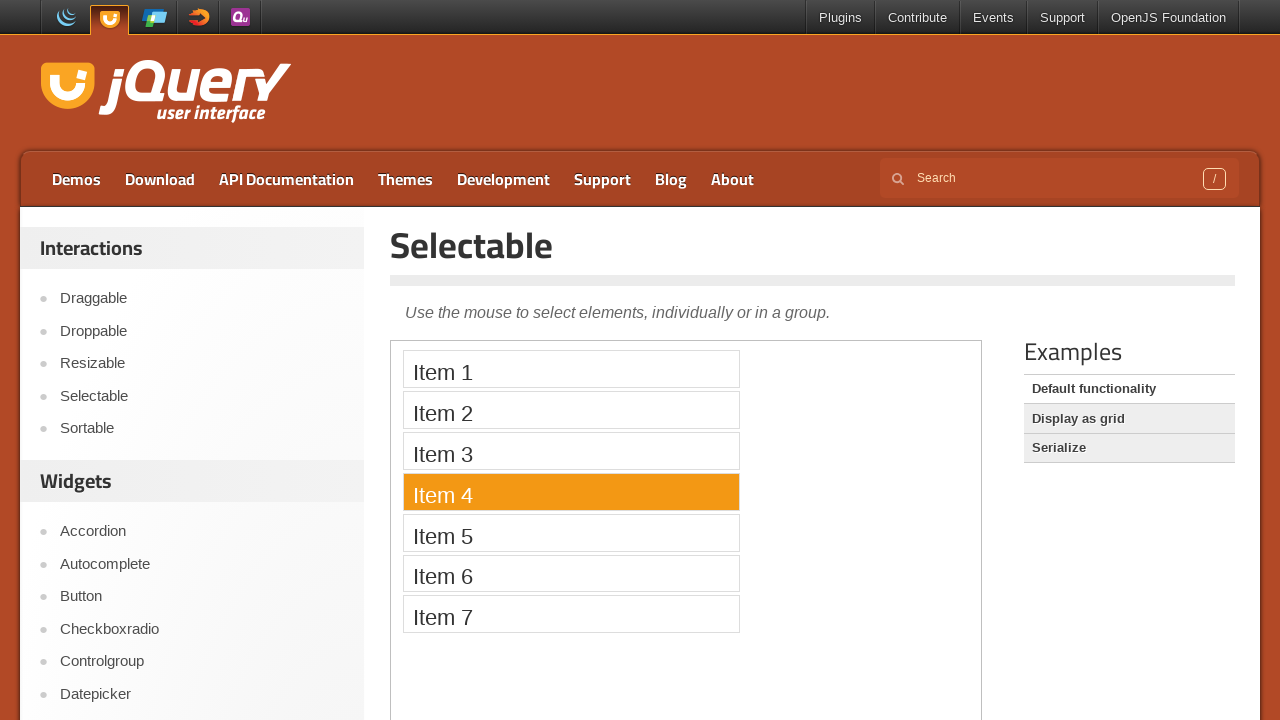